Tests checkbox functionality by toggling multiple checkboxes and verifying their states

Starting URL: http://the-internet.herokuapp.com/checkboxes

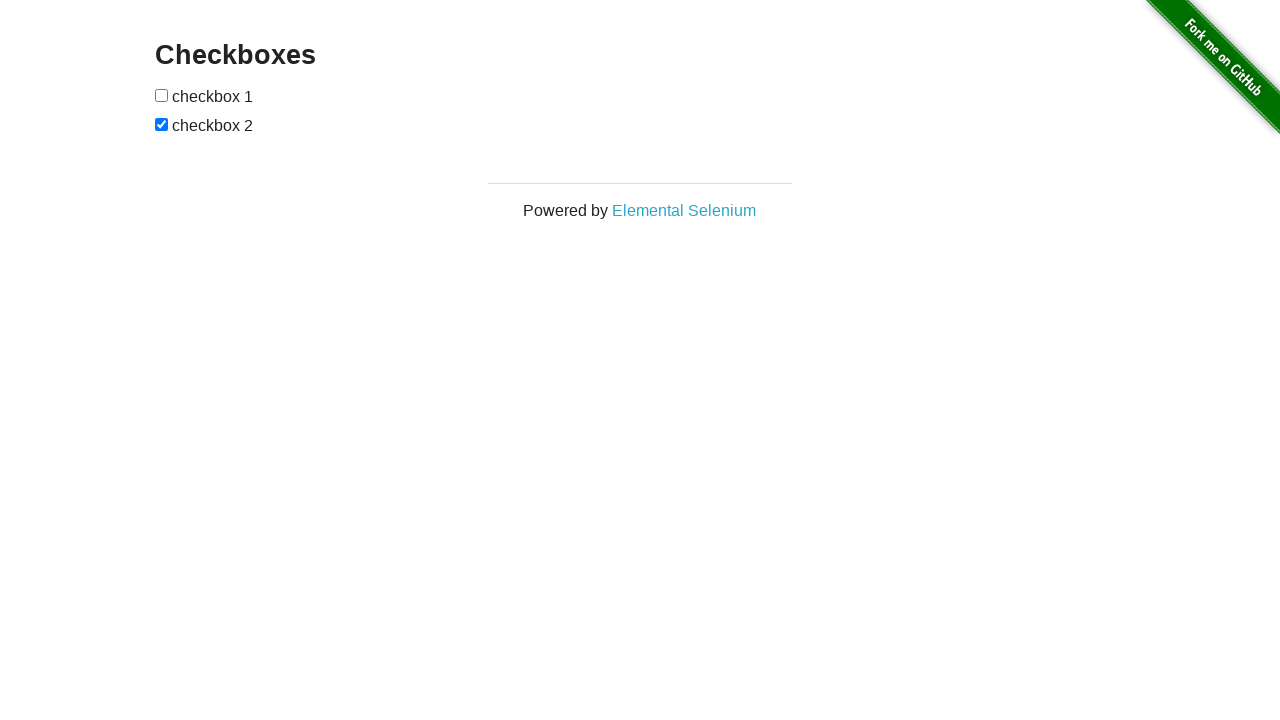

Clicked first checkbox to check it at (162, 95) on xpath=//input[@type='checkbox'][1]
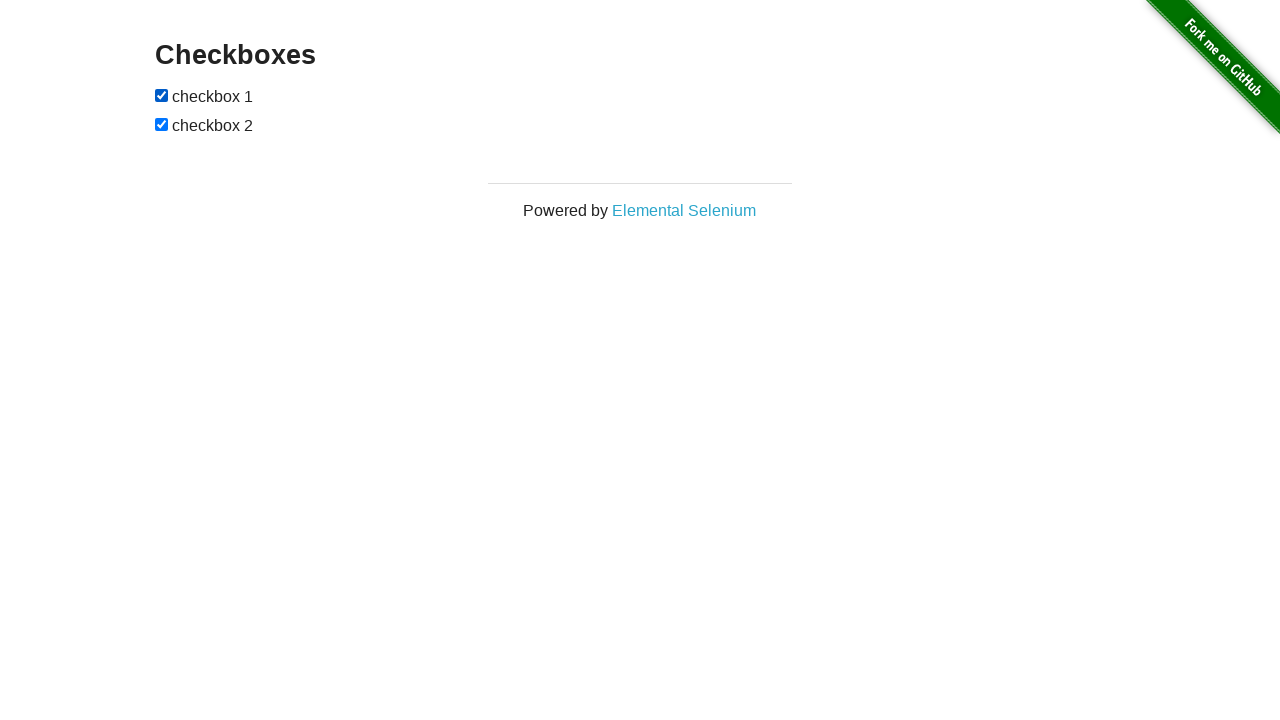

Verified first checkbox is checked
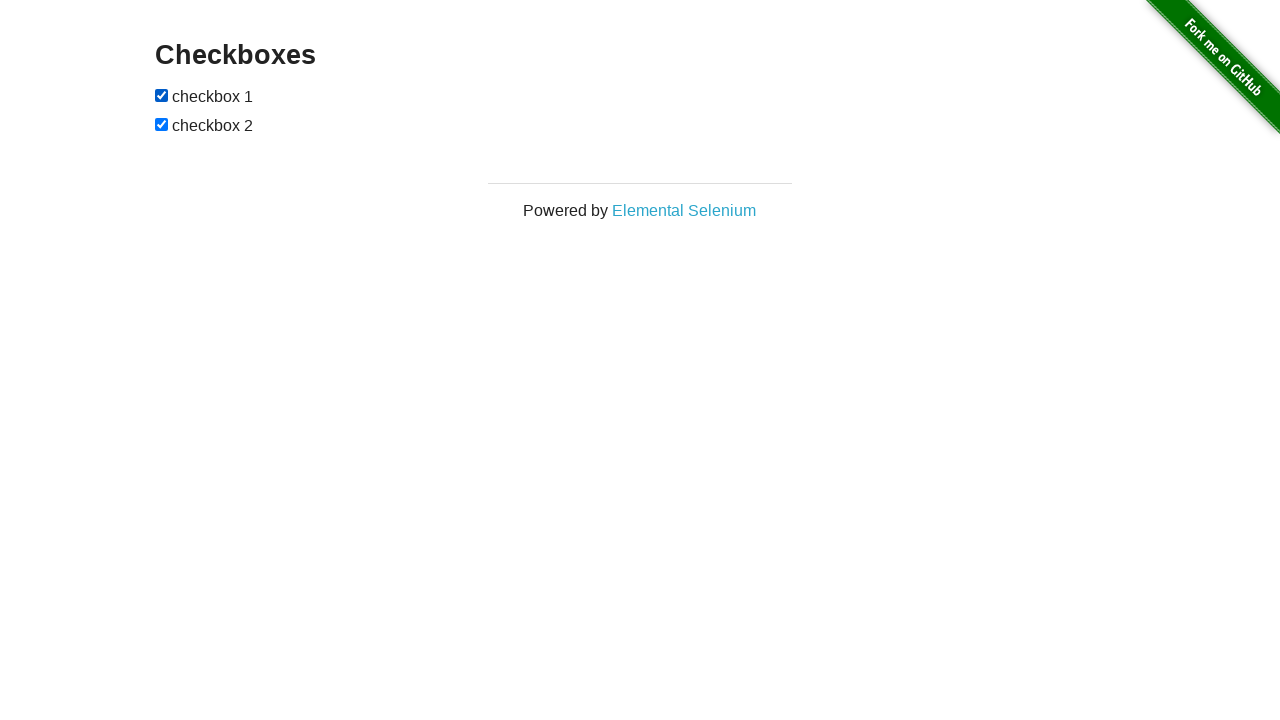

Clicked second checkbox to uncheck it at (162, 124) on xpath=//input[@type='checkbox'][2]
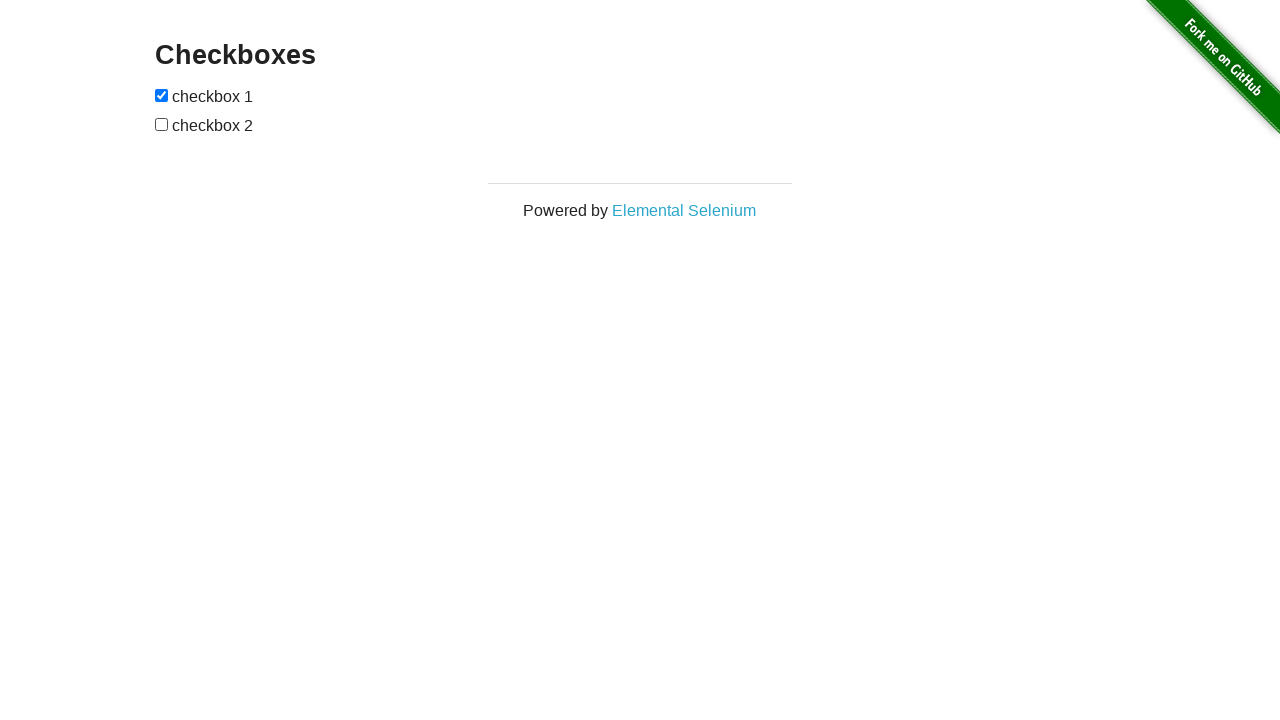

Verified second checkbox is unchecked
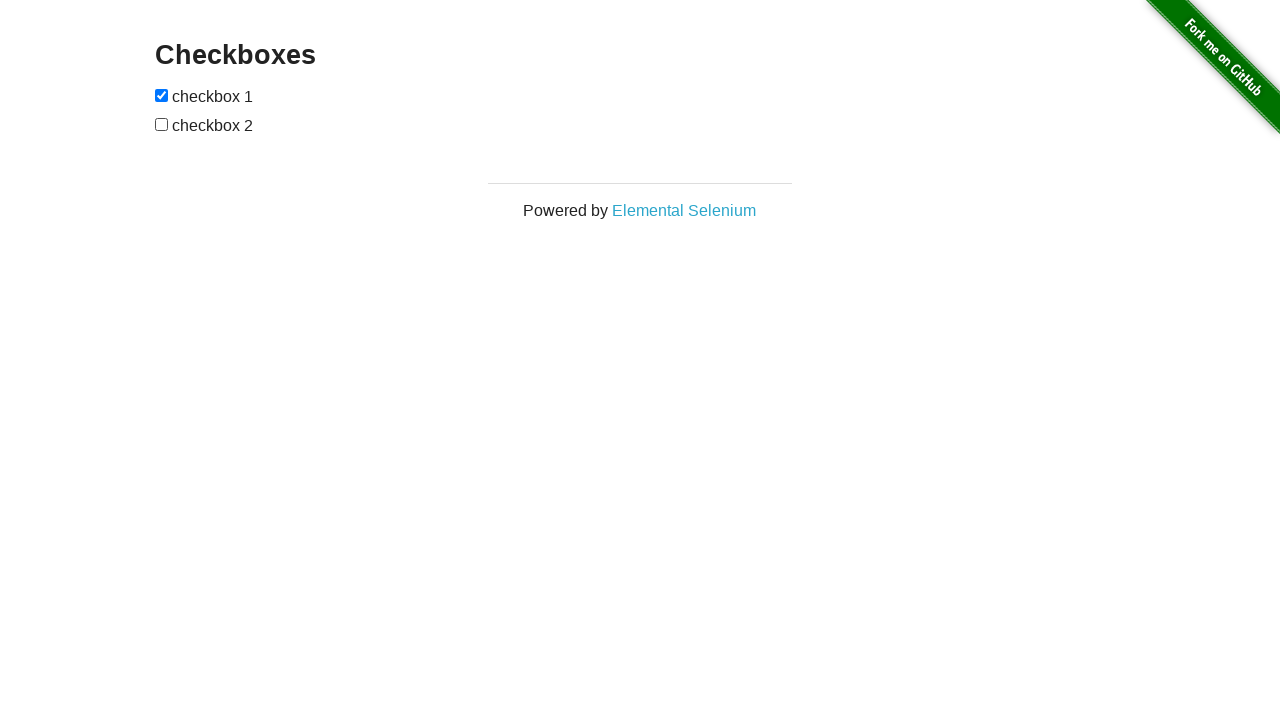

Clicked first checkbox again to uncheck it at (162, 95) on xpath=//input[@type='checkbox'][1]
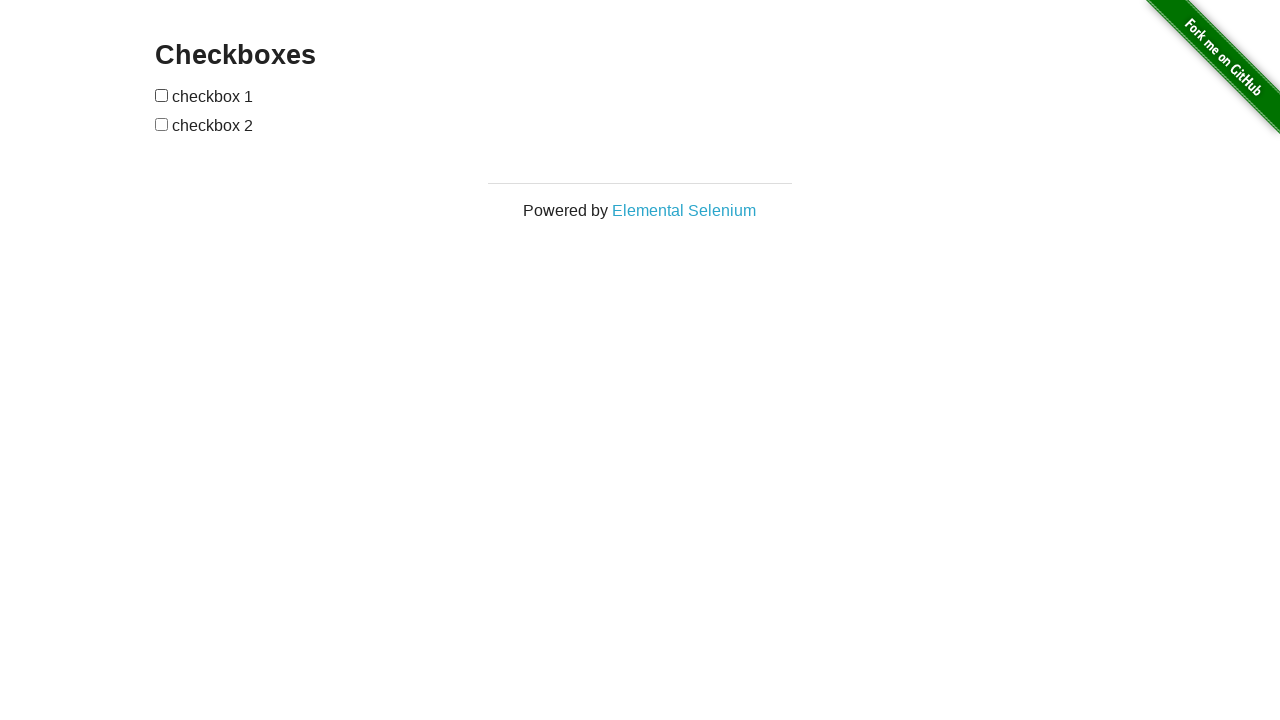

Verified first checkbox is now unchecked
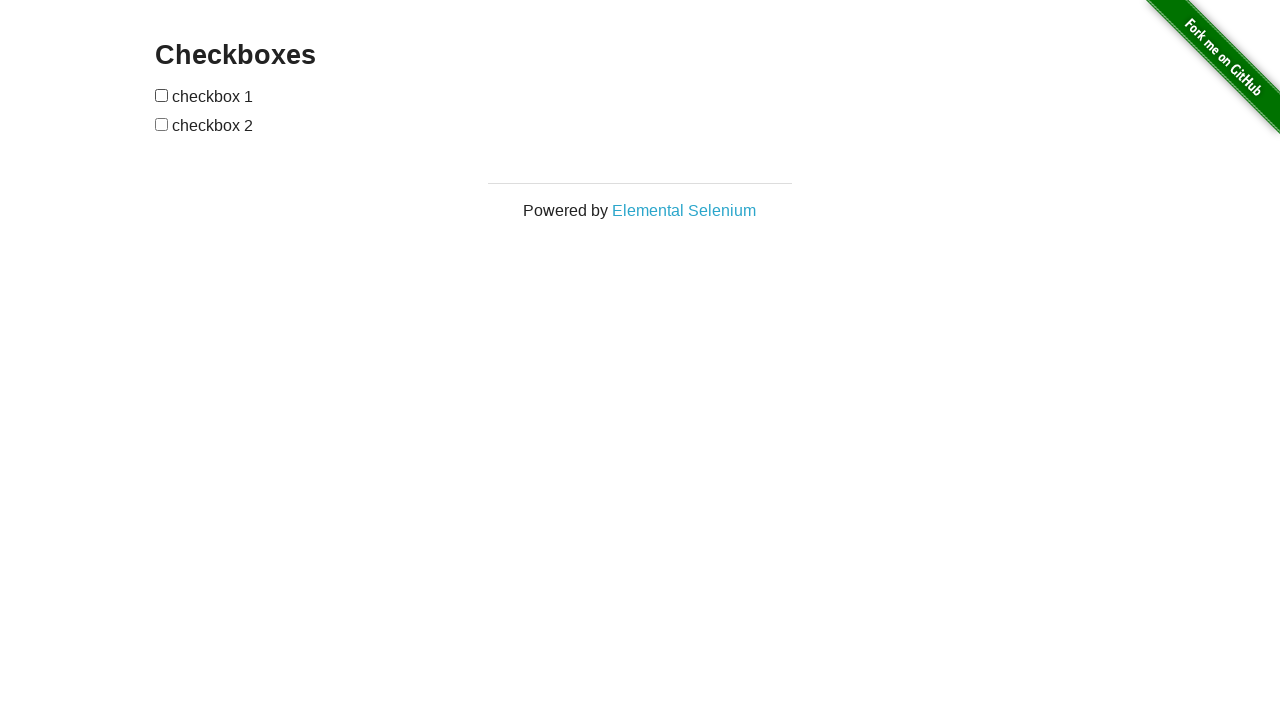

Clicked second checkbox to check it at (162, 124) on xpath=//input[@type='checkbox'][2]
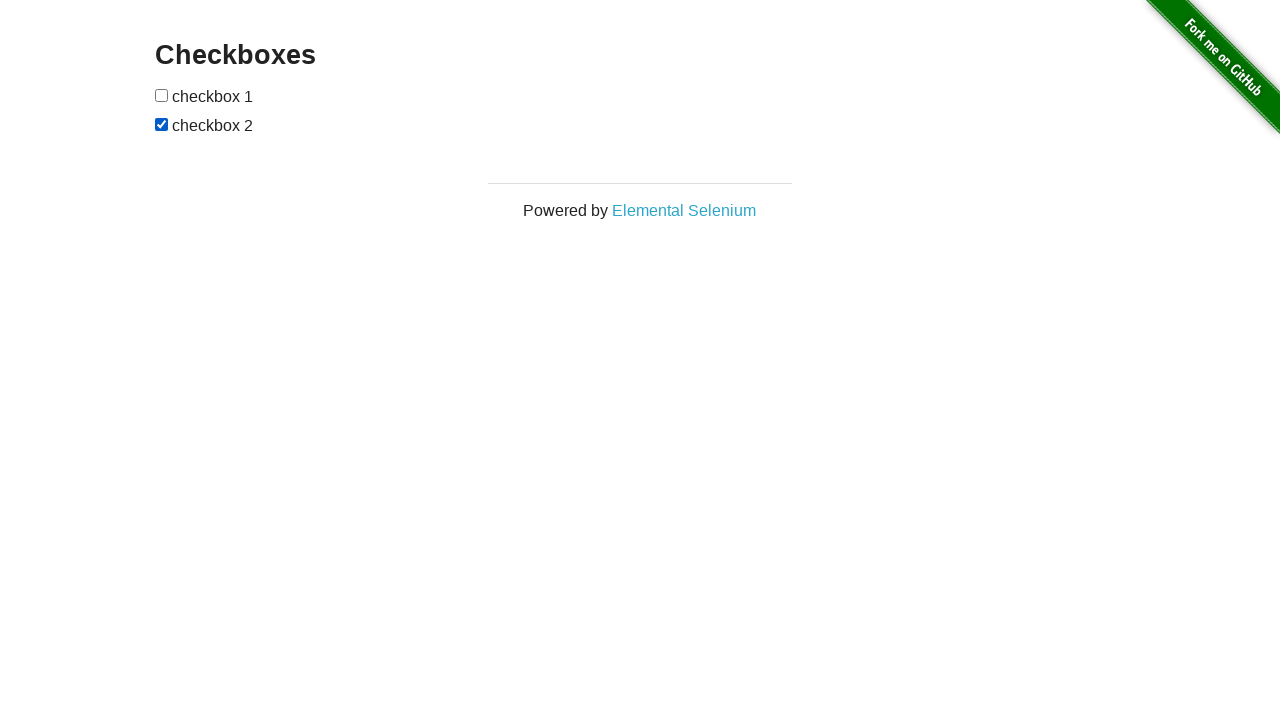

Verified second checkbox is now checked
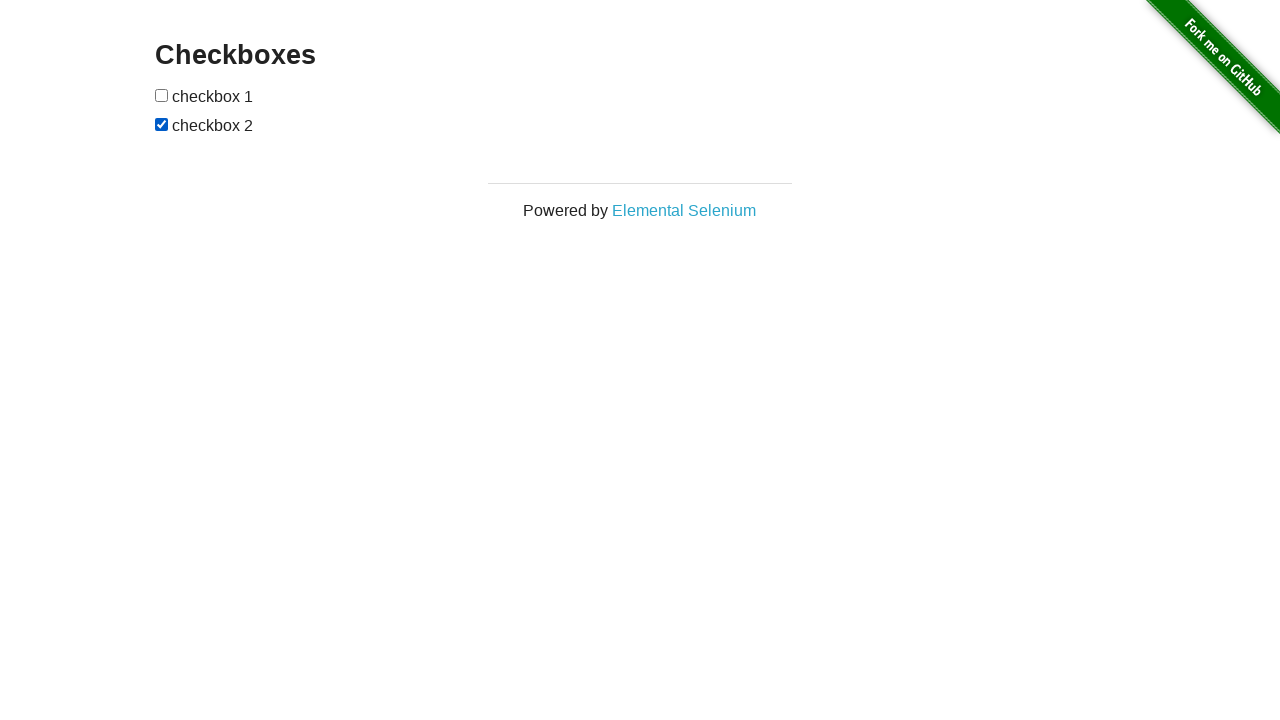

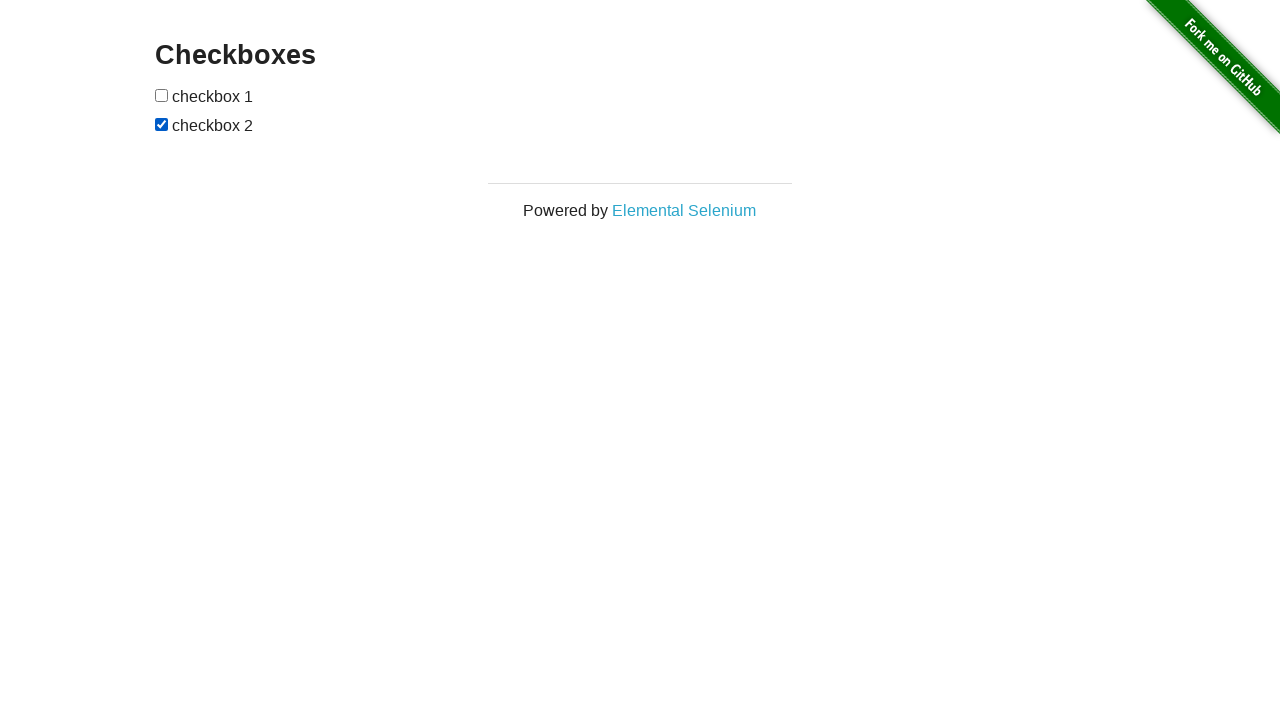